Tests the show/hide functionality of a text input field by clicking the hide button and verifying the element's visibility state

Starting URL: https://rahulshettyacademy.com/AutomationPractice/

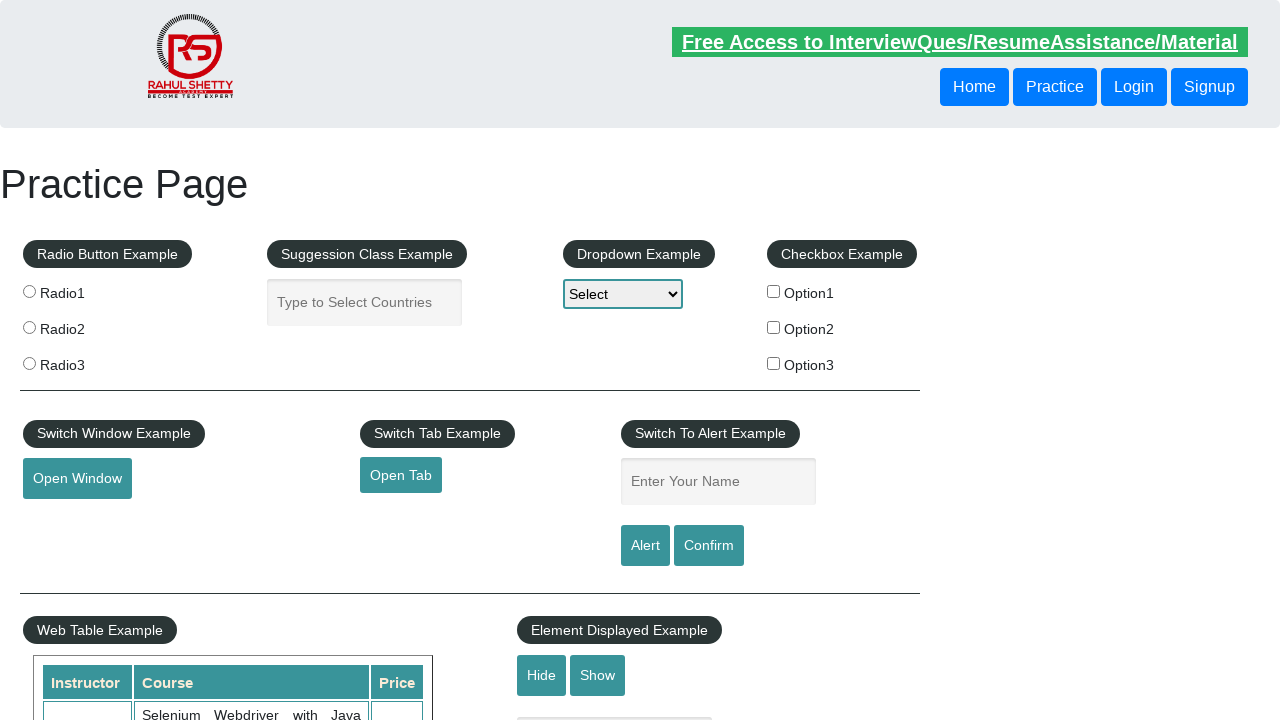

Clicked hide button to hide the text input field at (542, 675) on #hide-textbox
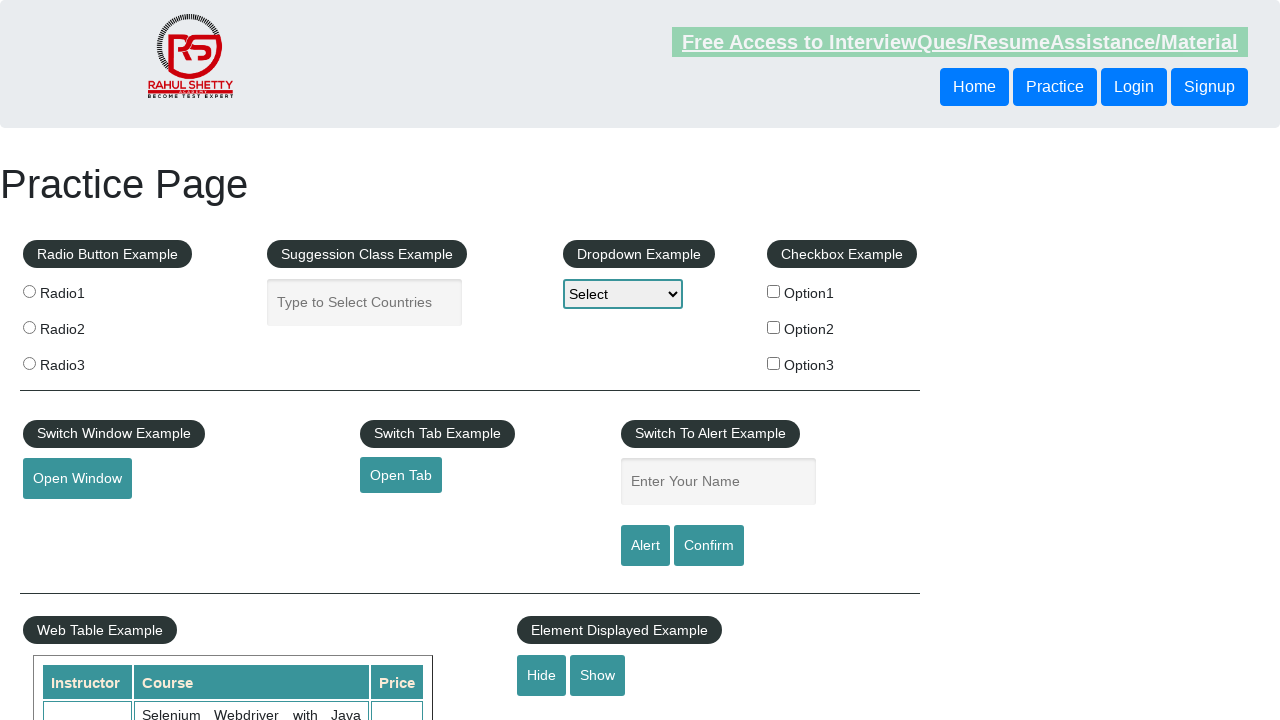

Checked visibility state of text input field
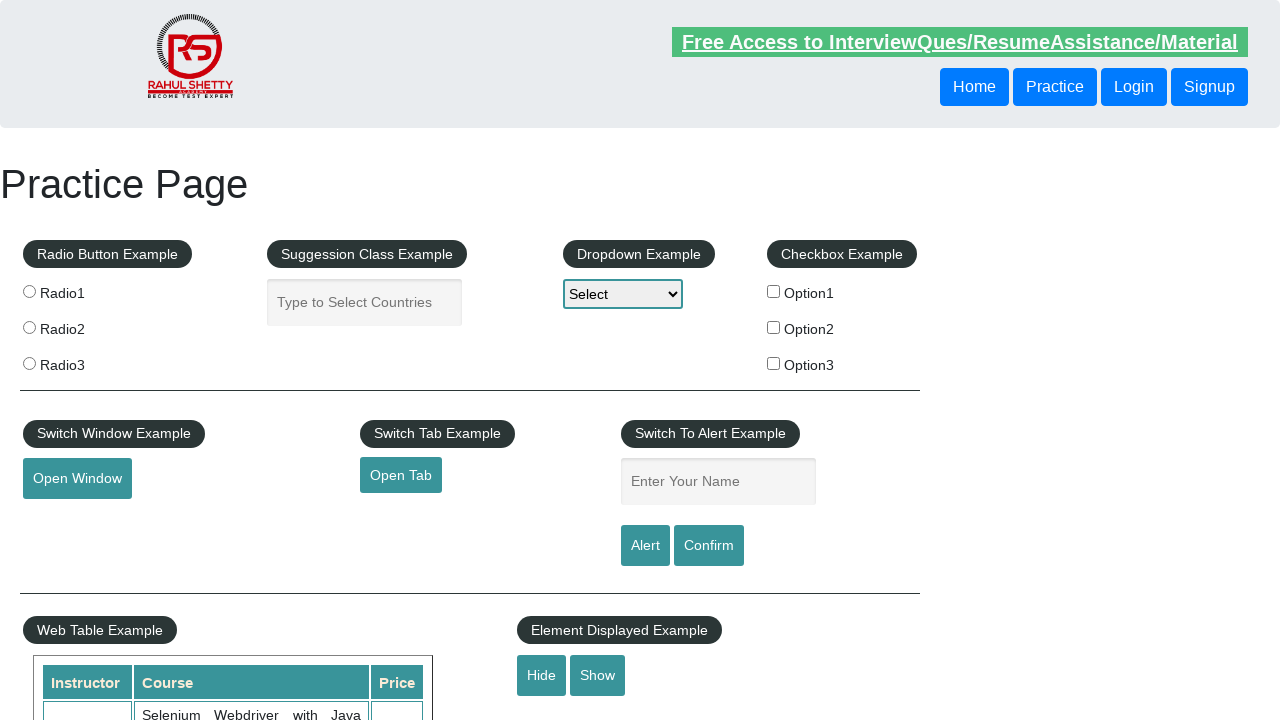

Printed visibility state: False
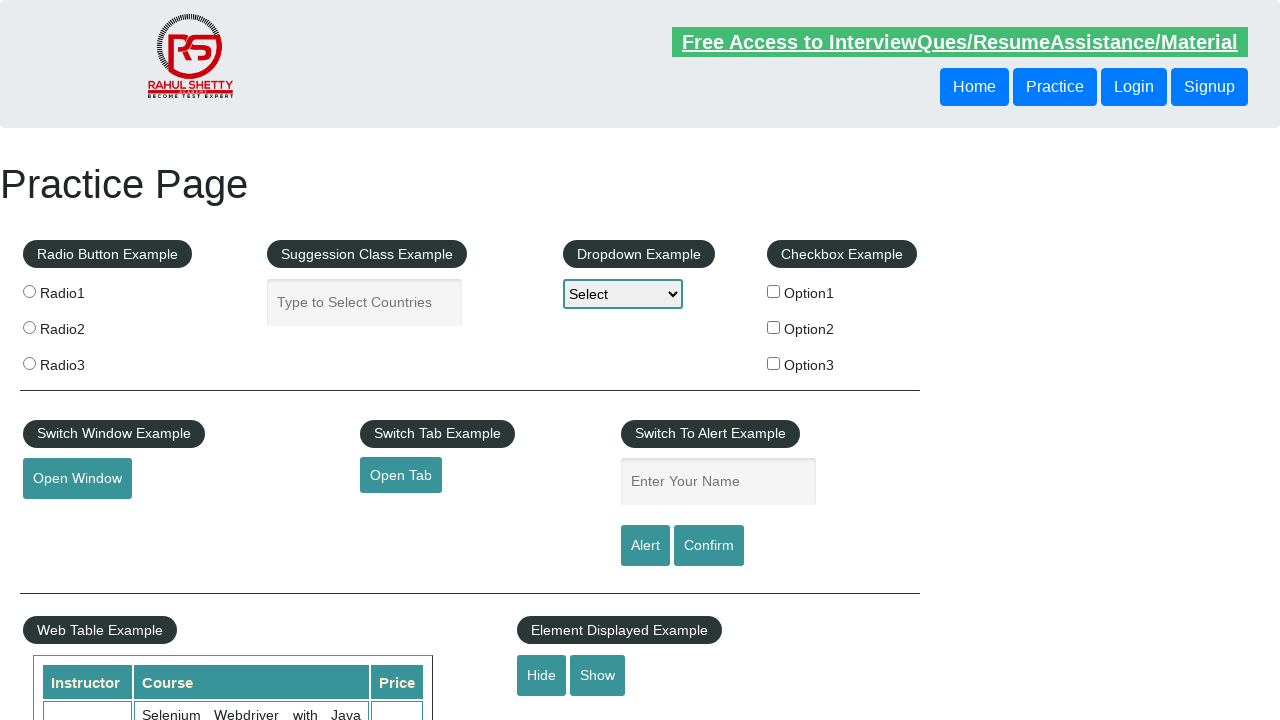

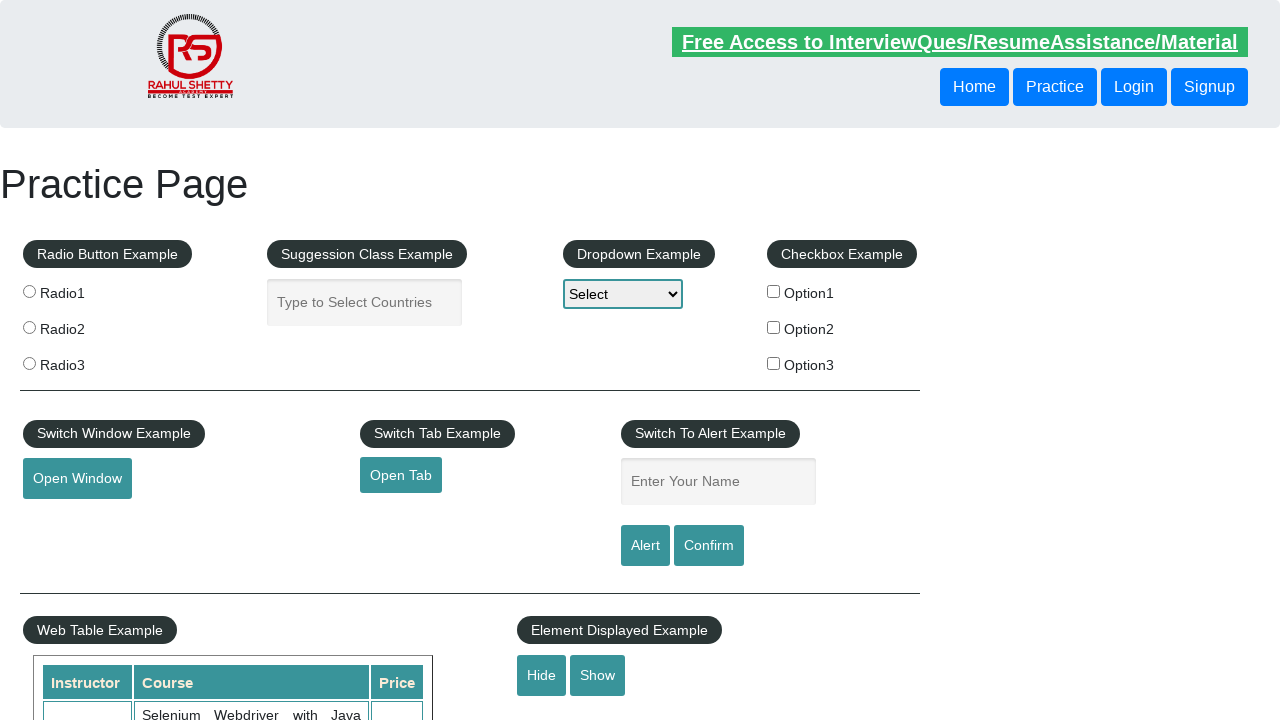